Tests clicking on shopping cart link from signup page shows login error message

Starting URL: https://www.sharelane.com/cgi-bin/register.py

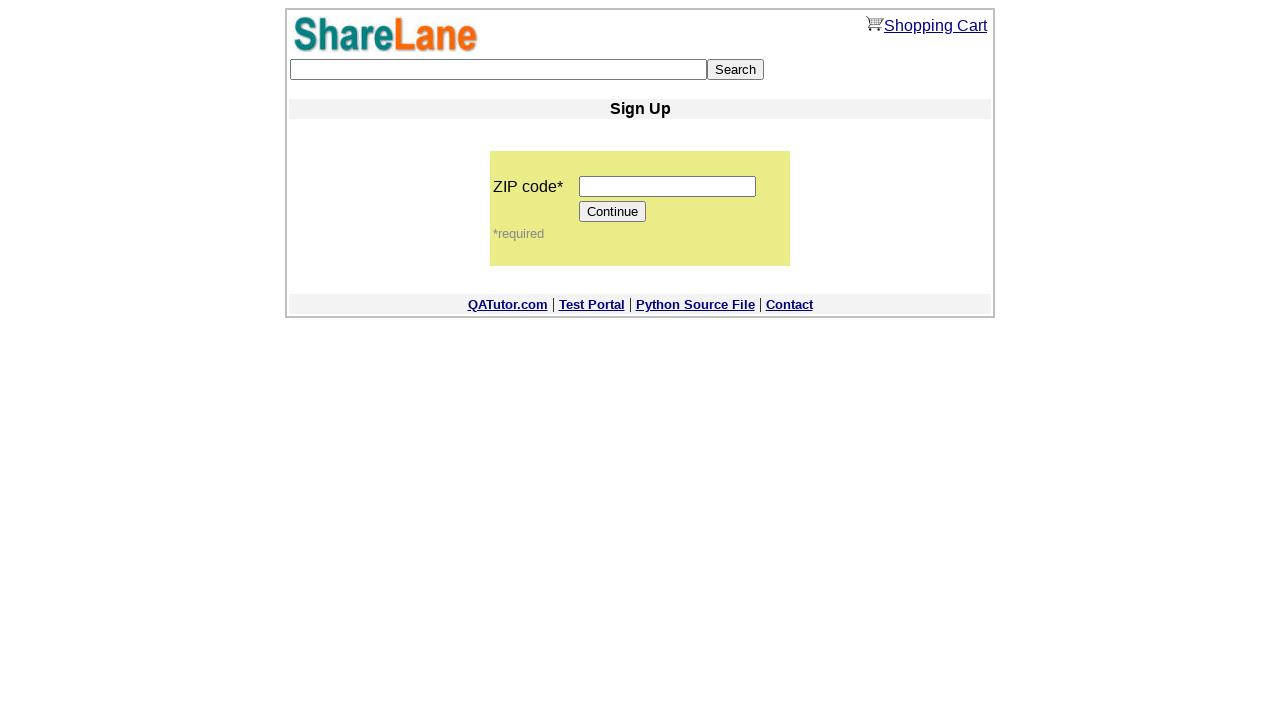

Clicked on shopping cart link from signup page at (875, 24) on xpath=//td[3]/a
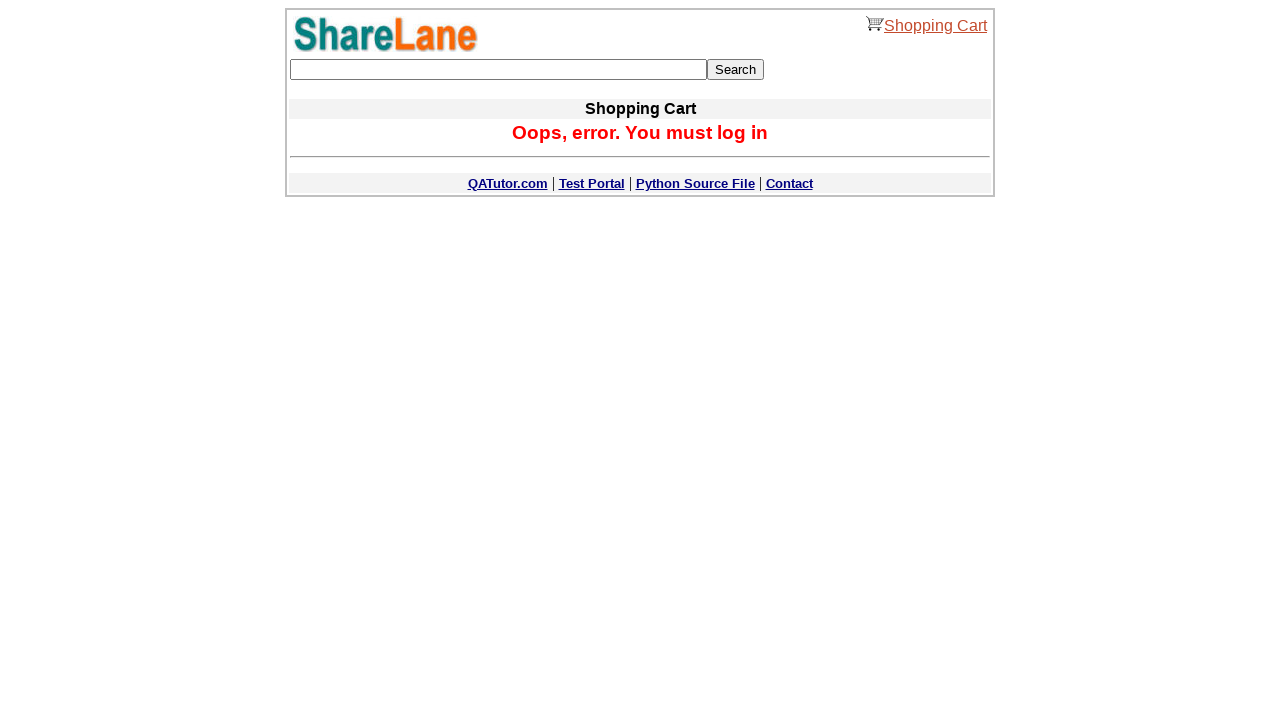

Login error message appeared on page
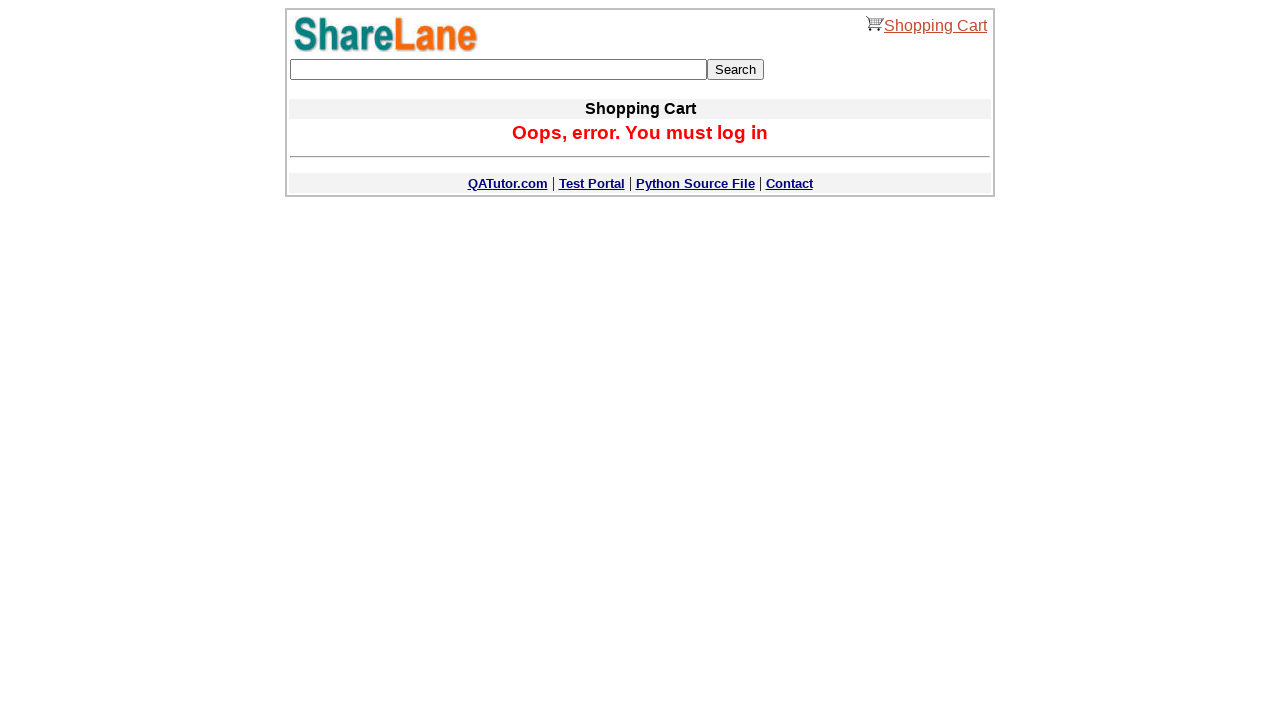

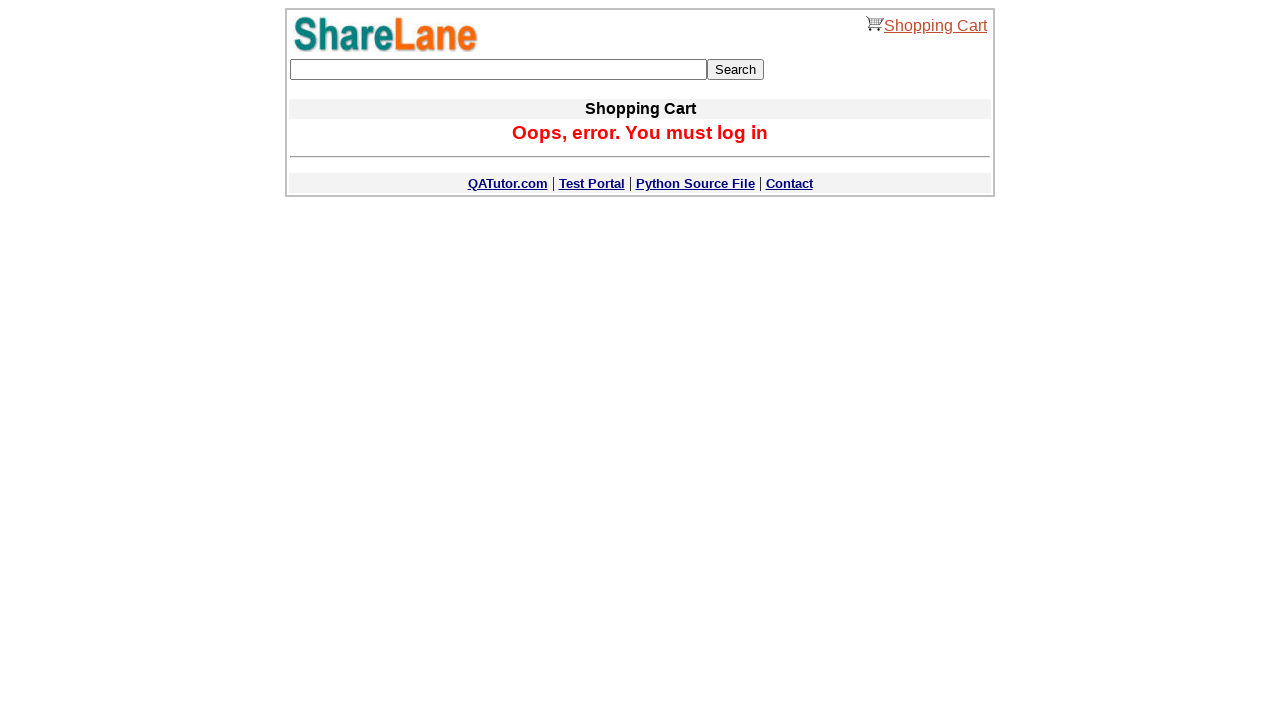